Tests navigation scope by counting links in different page sections, then opens footer links in new tabs and verifies their titles

Starting URL: https://rahulshettyacademy.com/AutomationPractice/

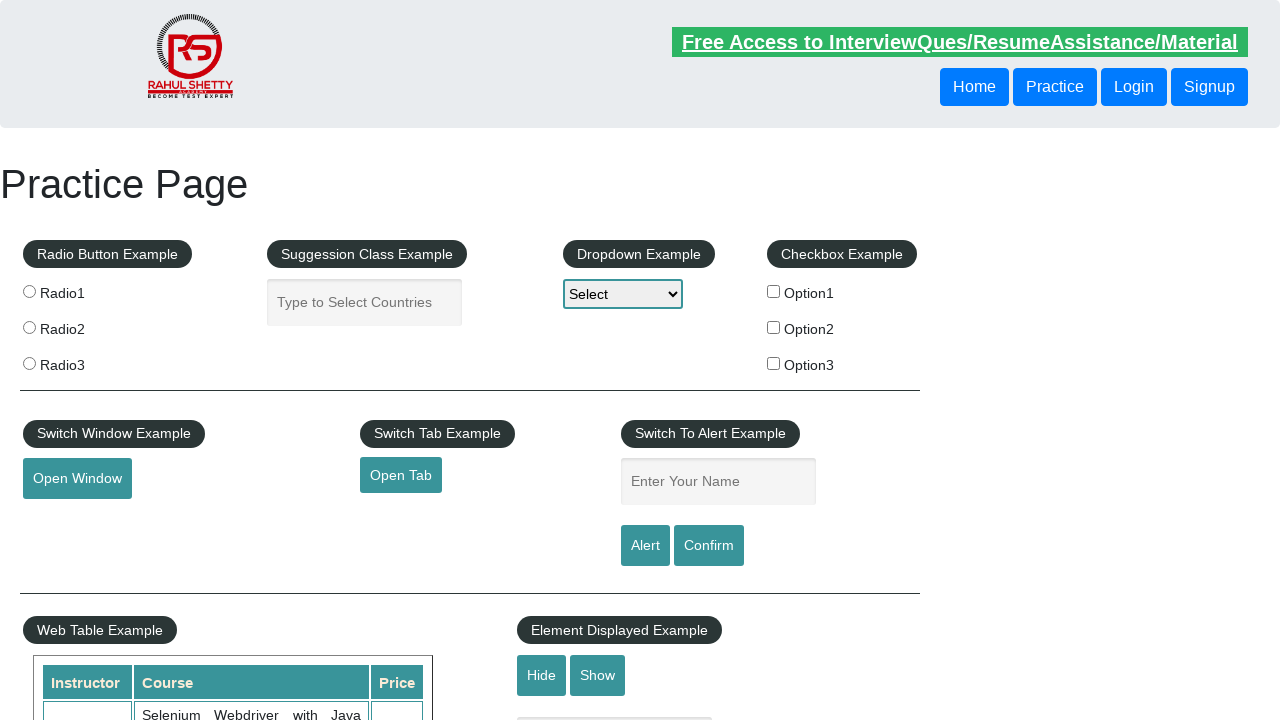

Counted total links on page: 27
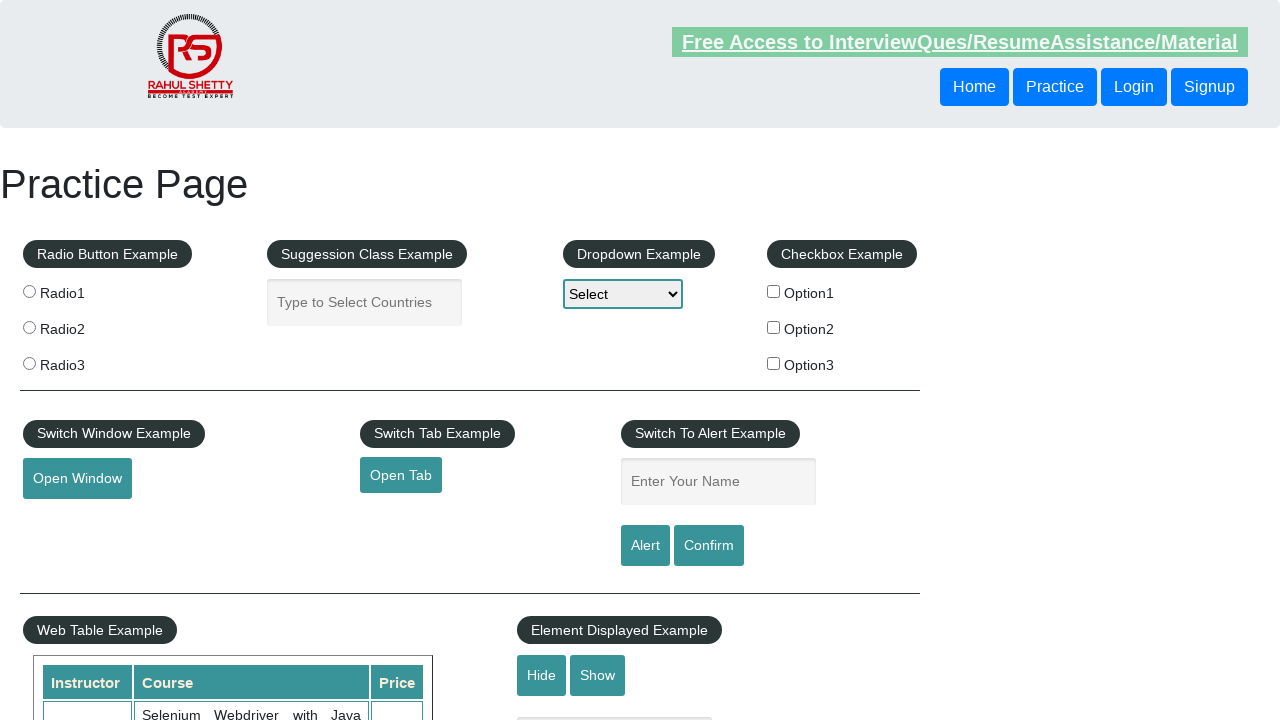

Located footer section (#gf-BIG)
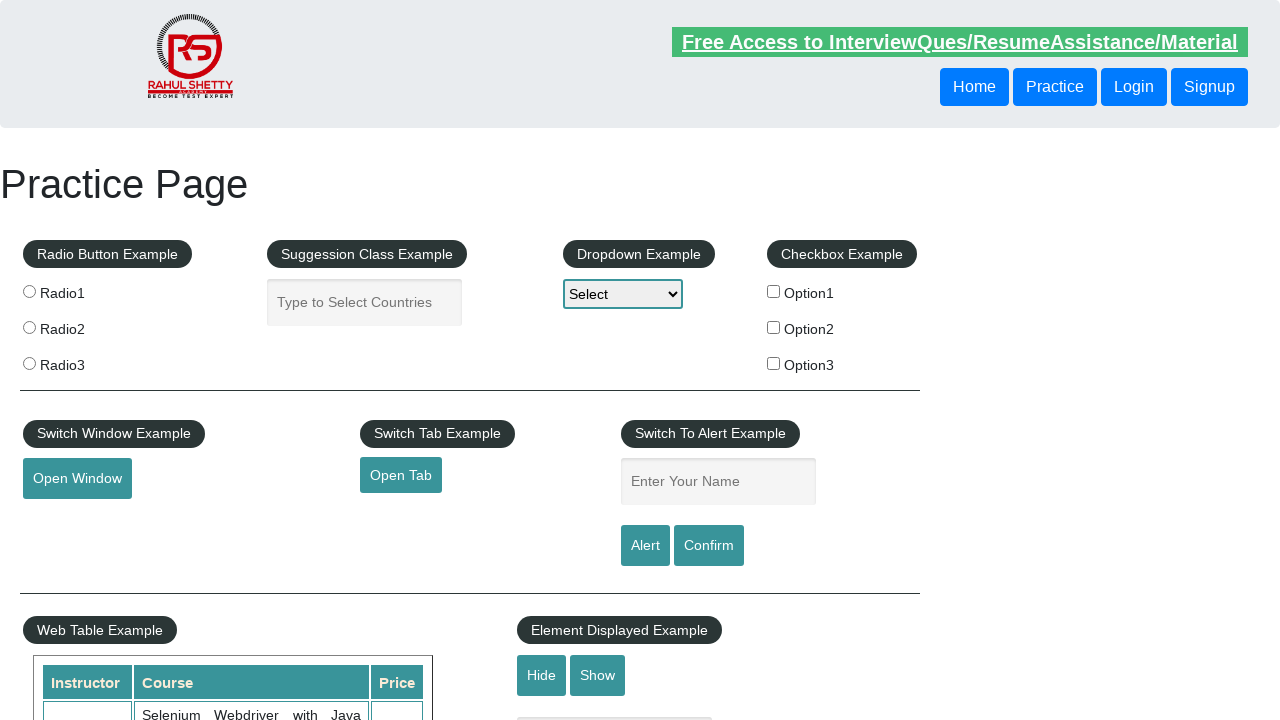

Counted links in footer section: 20
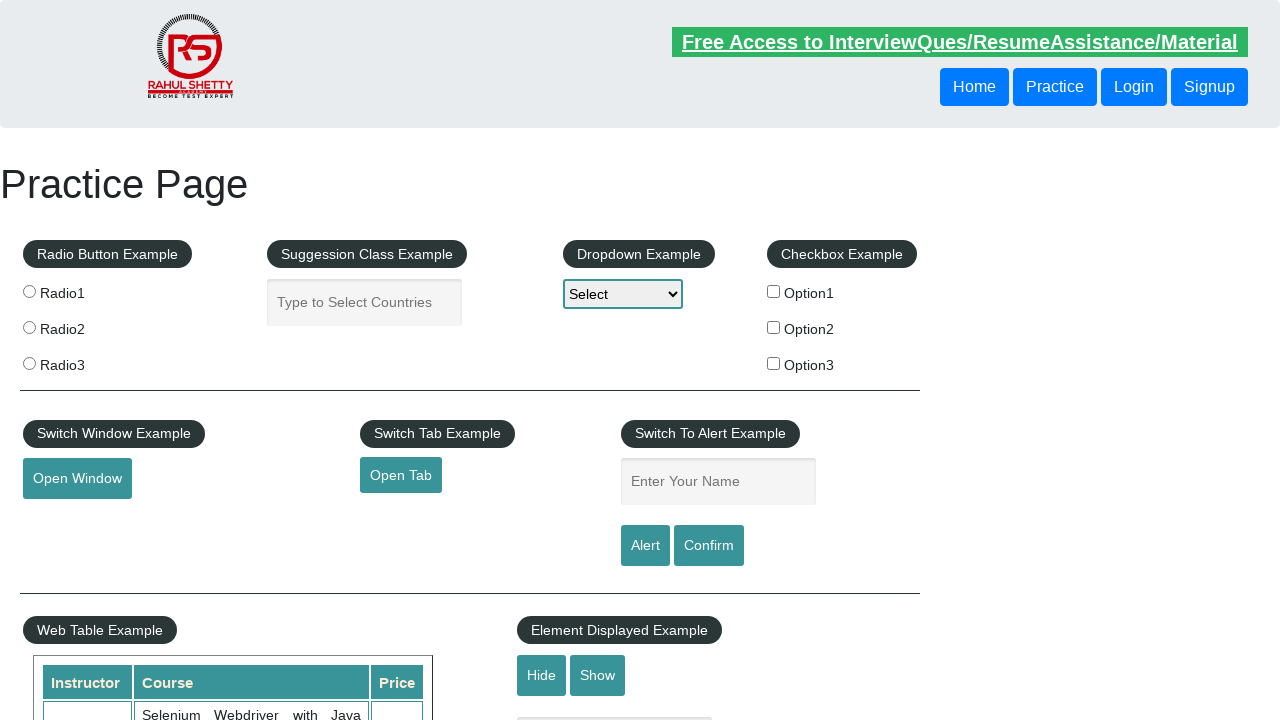

Located first column of footer table
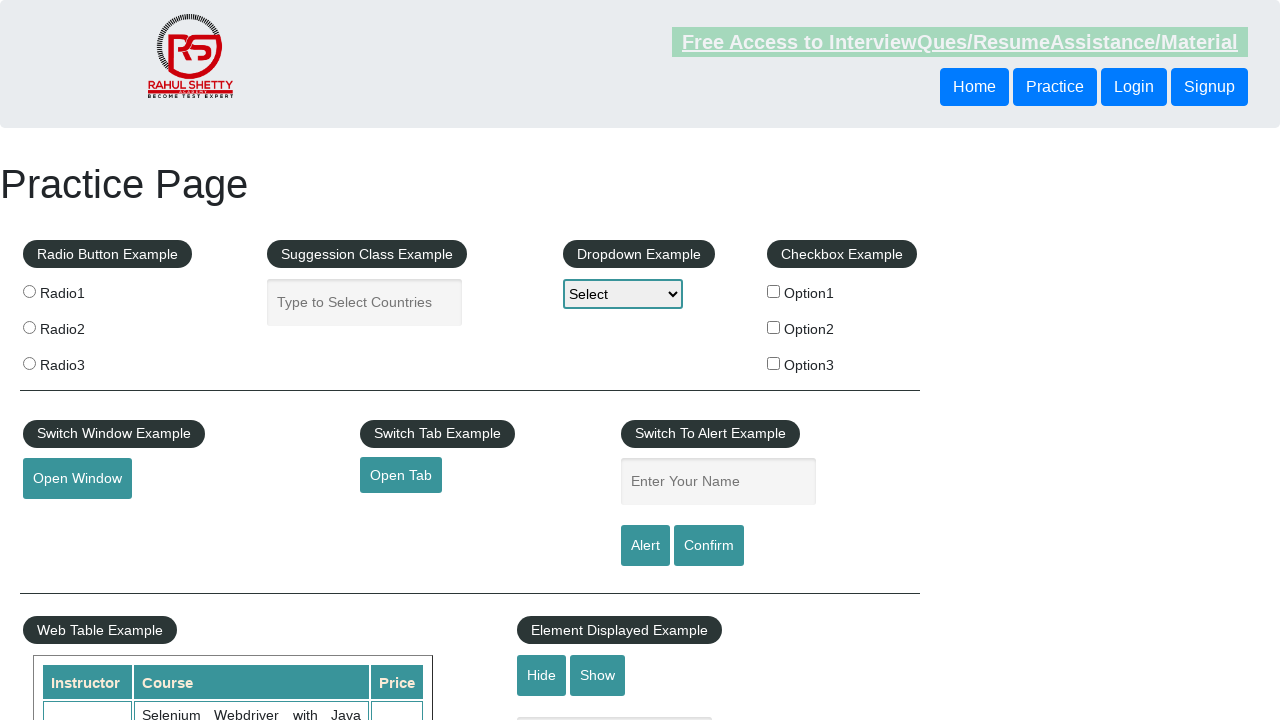

Counted links in first footer column: 5
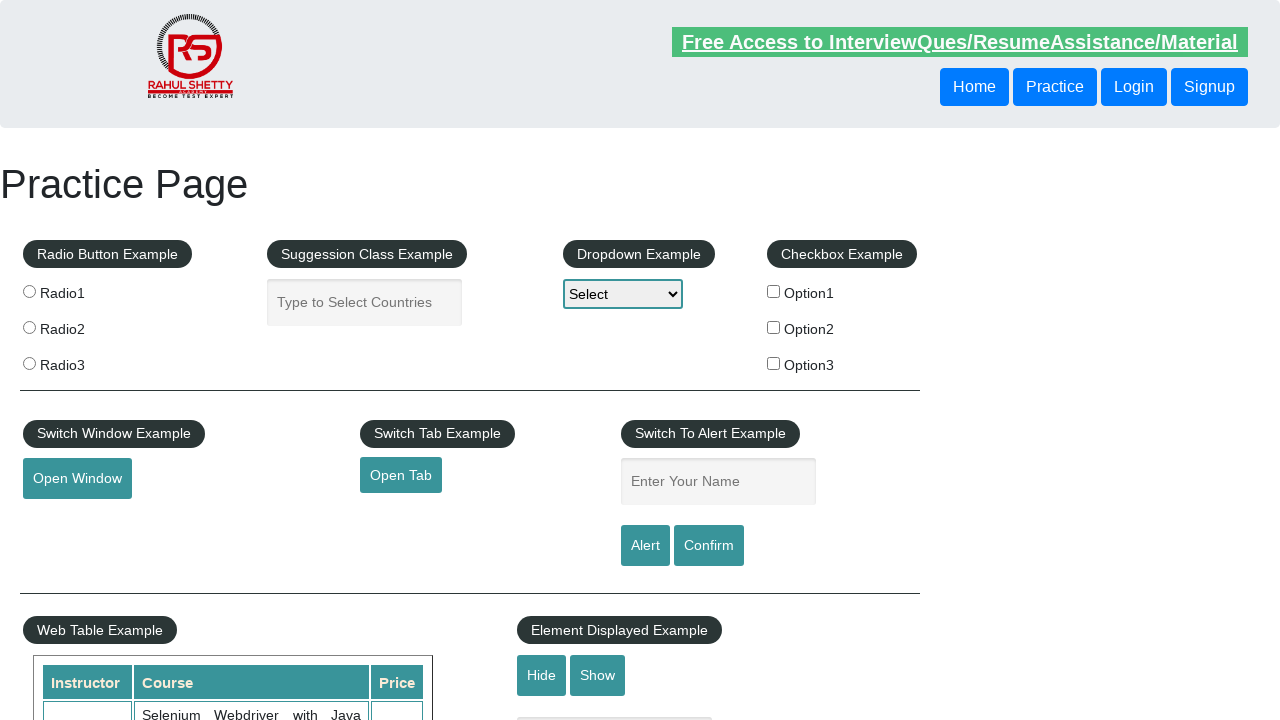

Located footer link at index 1
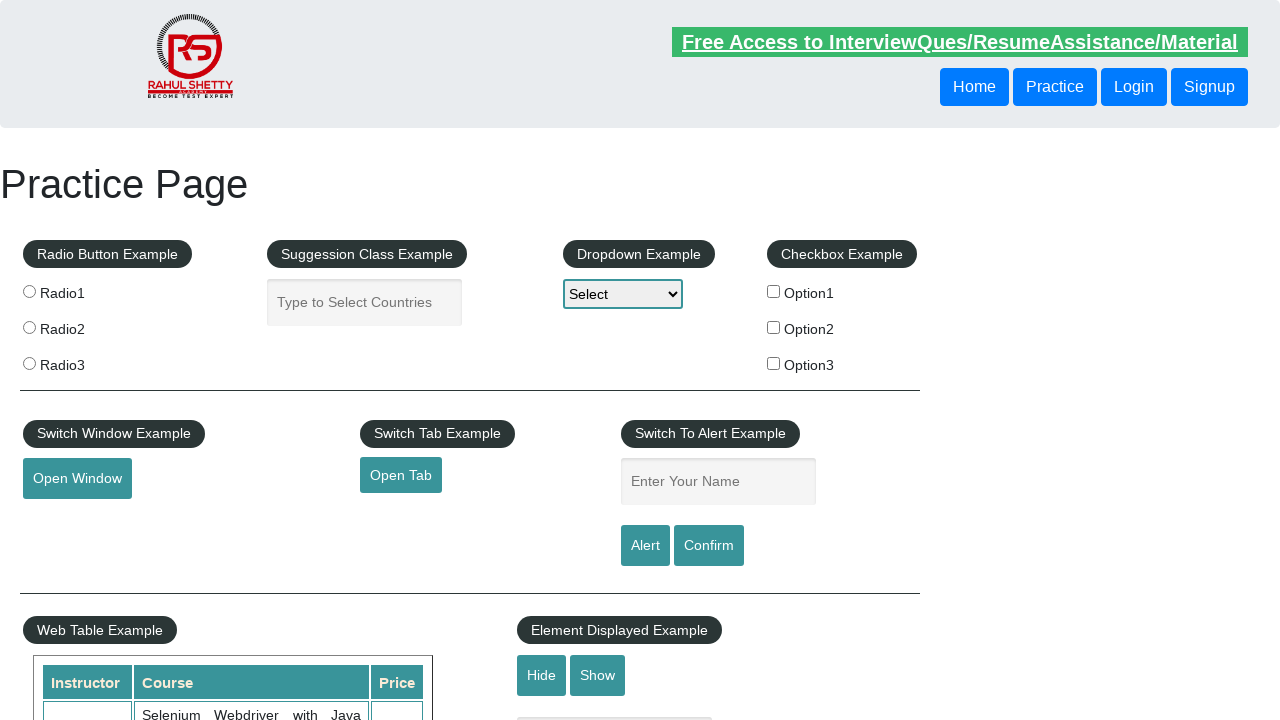

Opened footer link 1 in new tab with Ctrl+Click at (68, 520) on #gf-BIG >> xpath=//table/tbody/tr/td[1]/ul >> a >> nth=1
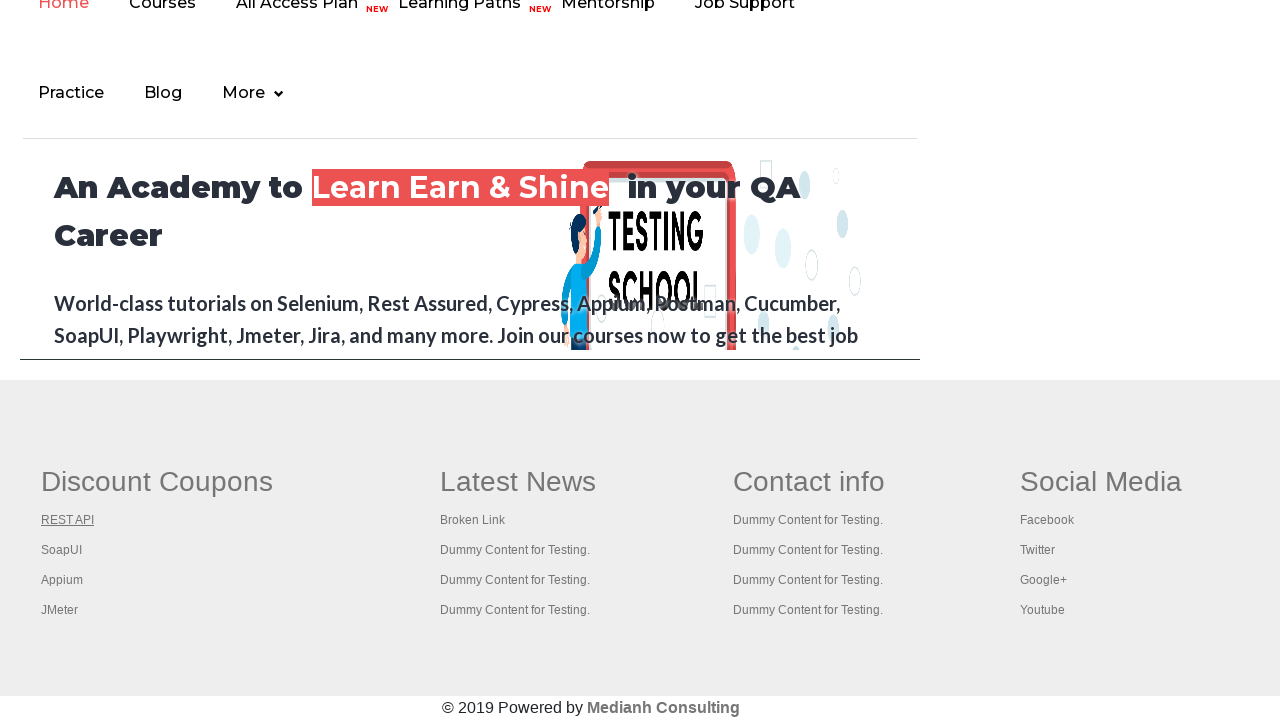

New page loaded, title: REST API Tutorial
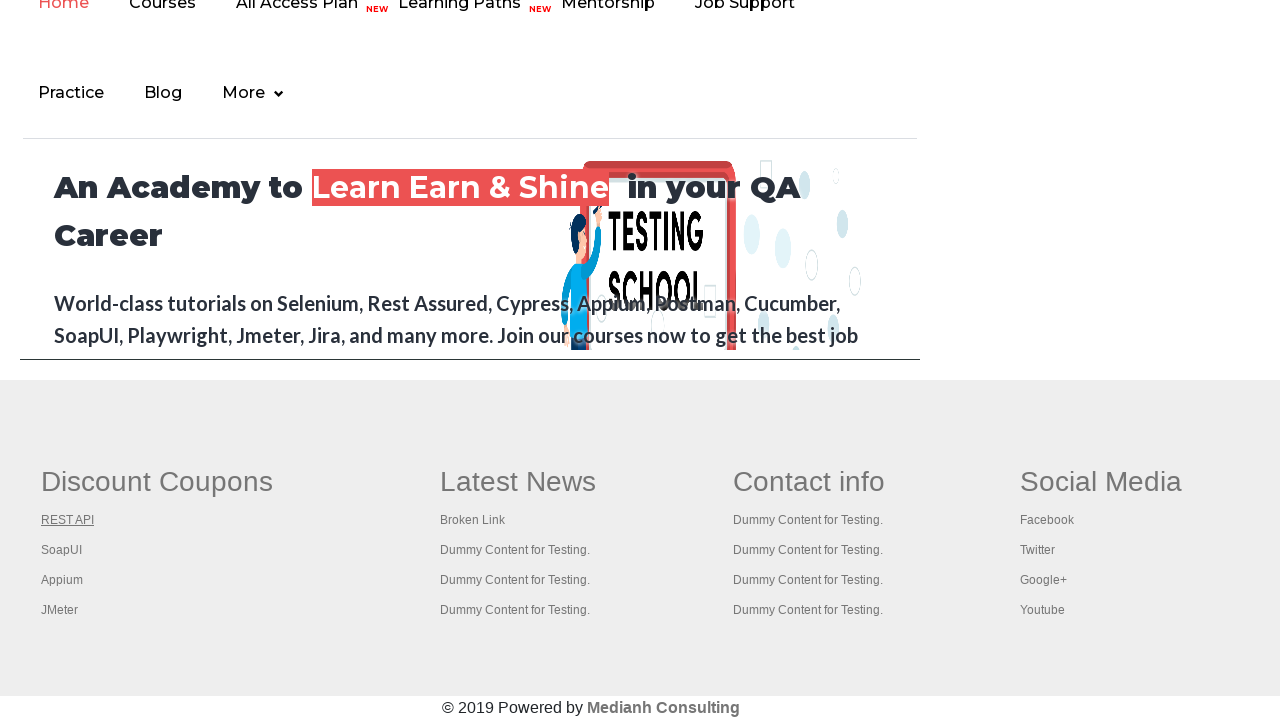

Closed new tab after verifying title
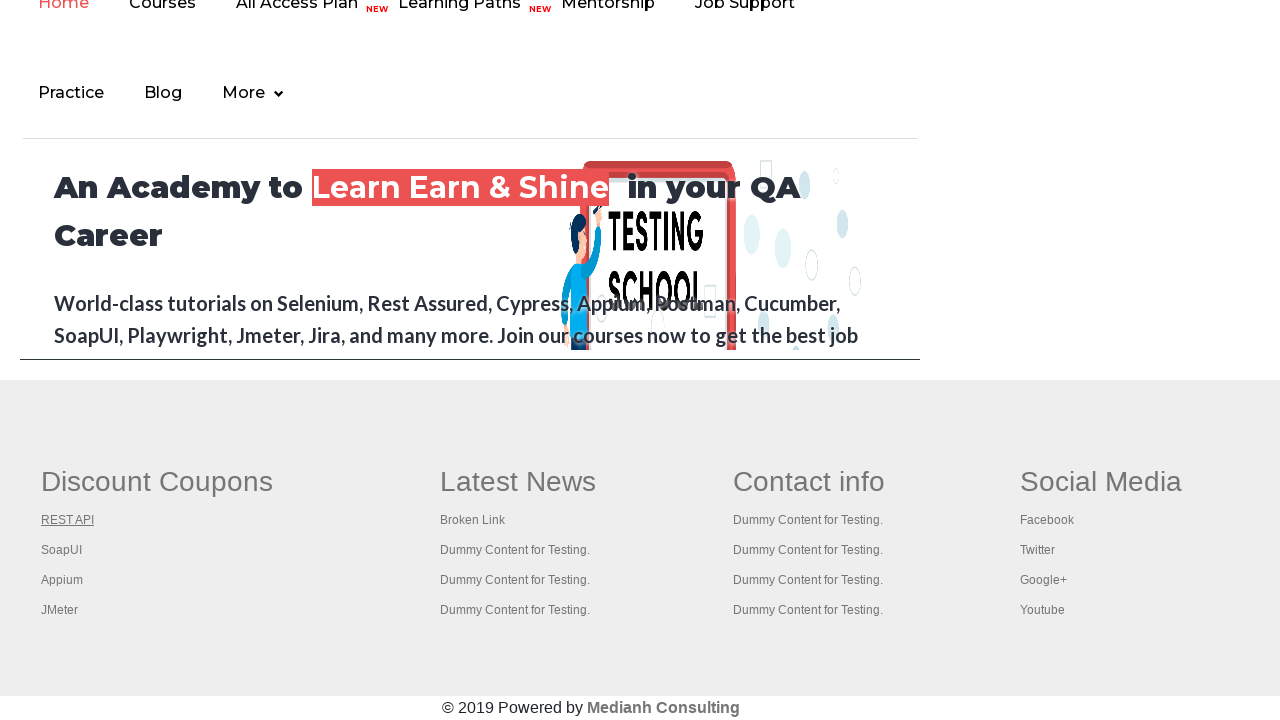

Located footer link at index 2
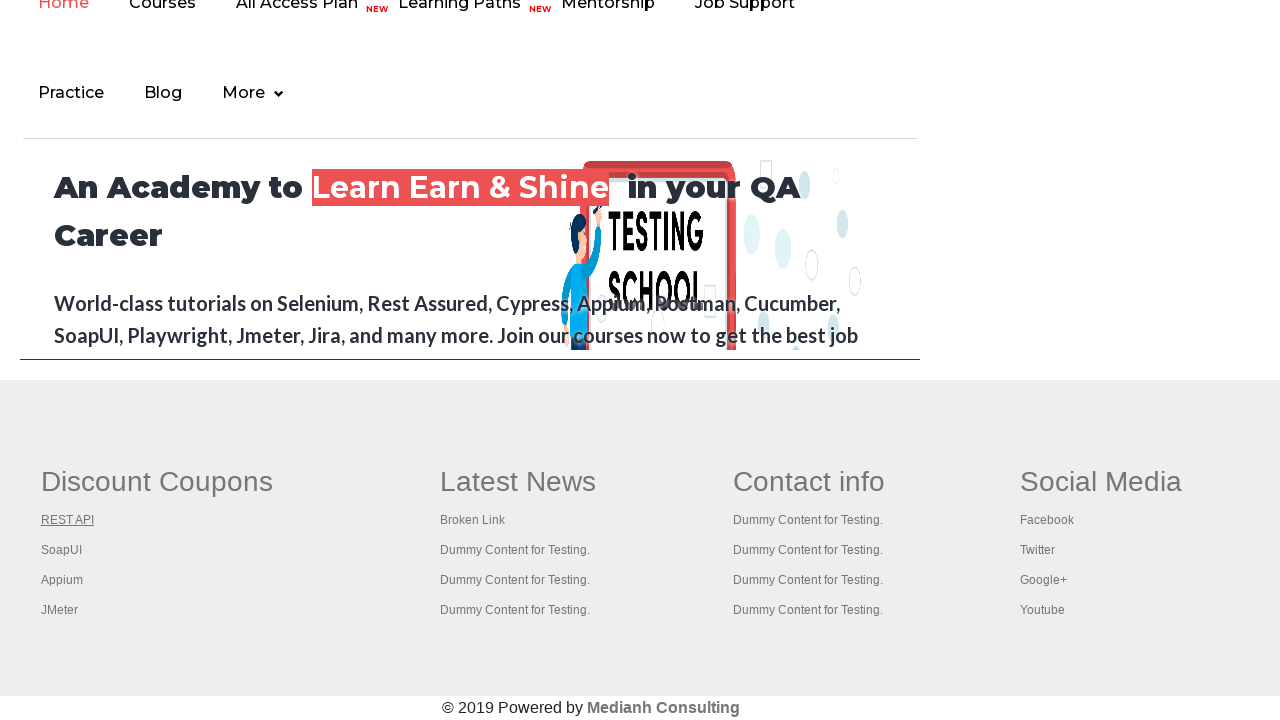

Opened footer link 2 in new tab with Ctrl+Click at (62, 550) on #gf-BIG >> xpath=//table/tbody/tr/td[1]/ul >> a >> nth=2
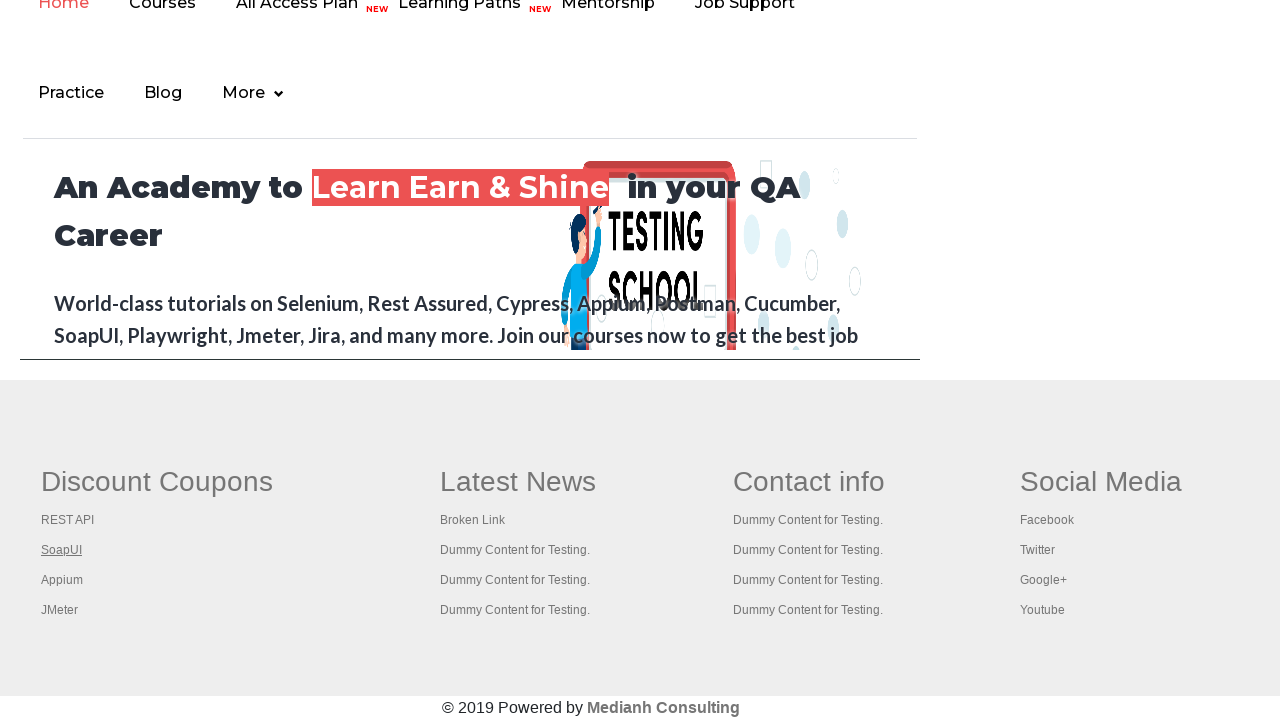

New page loaded, title: 
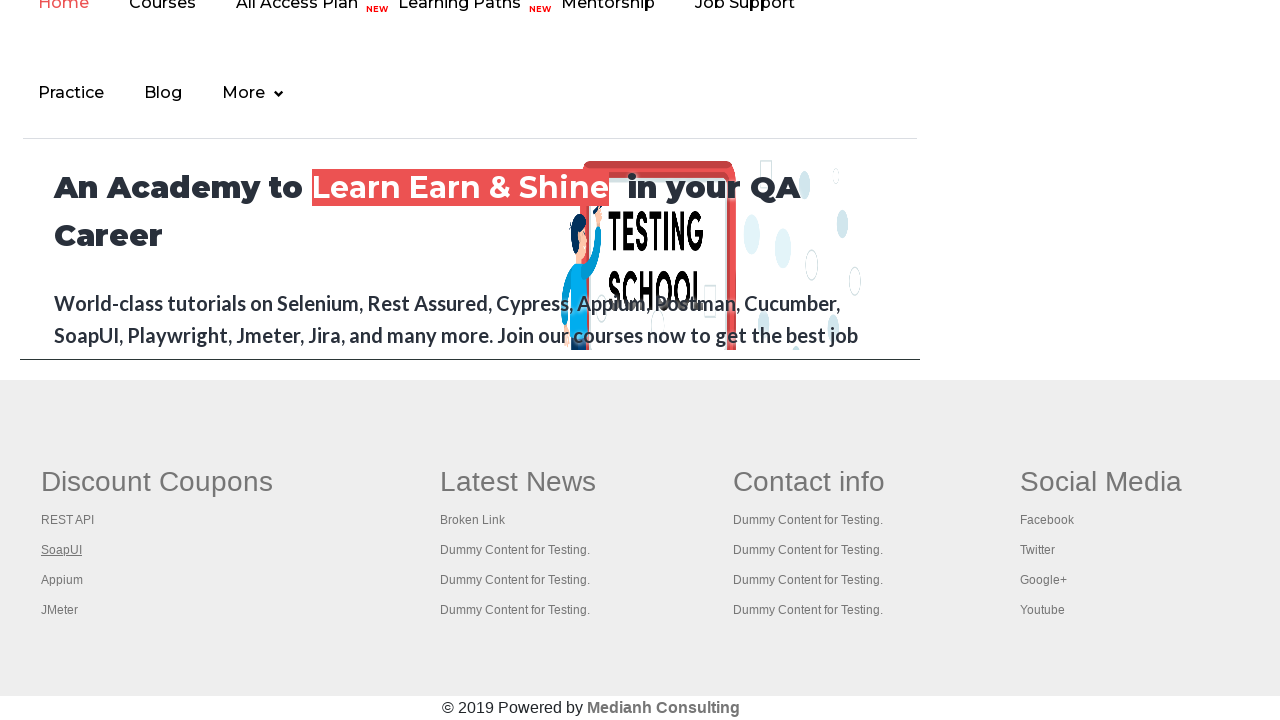

Closed new tab after verifying title
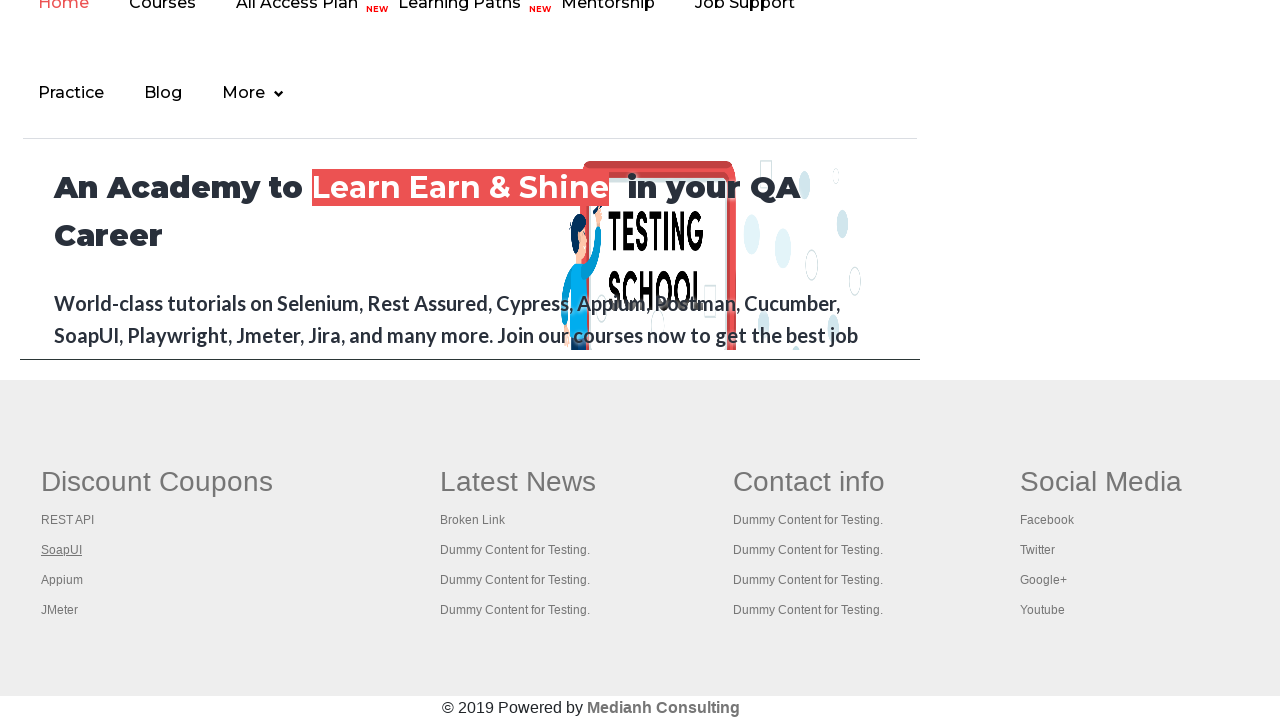

Located footer link at index 3
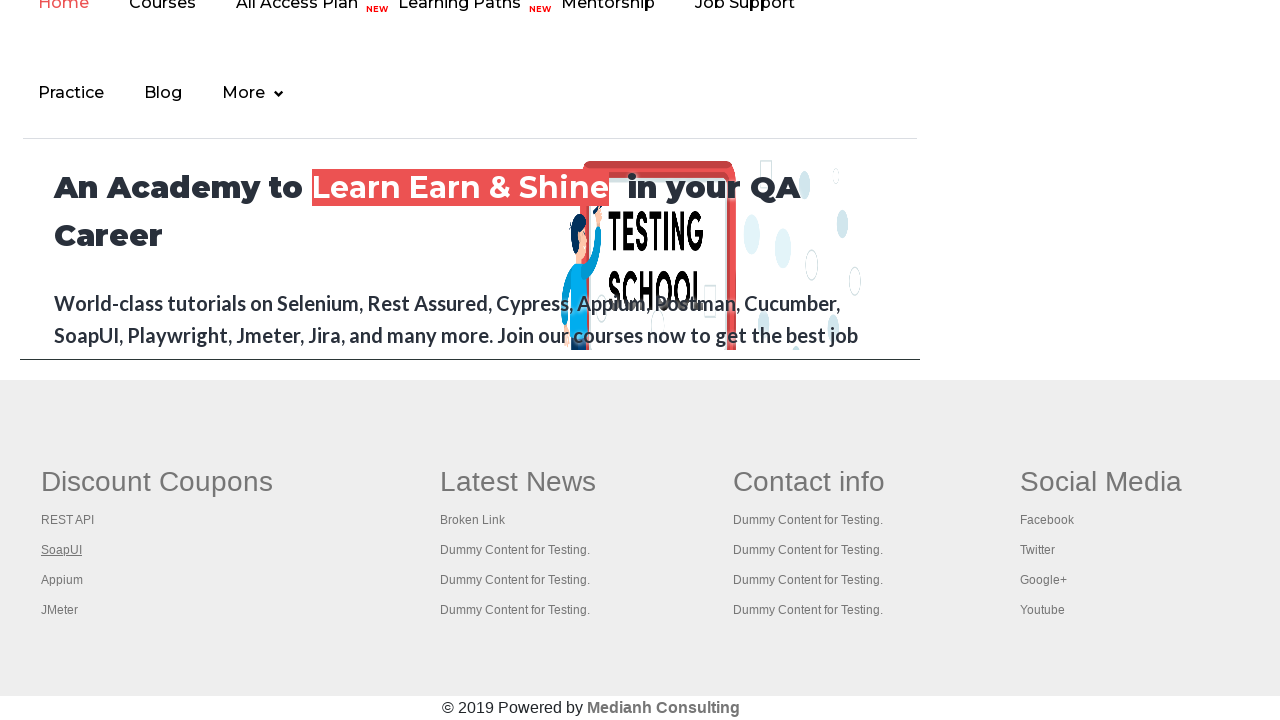

Opened footer link 3 in new tab with Ctrl+Click at (62, 580) on #gf-BIG >> xpath=//table/tbody/tr/td[1]/ul >> a >> nth=3
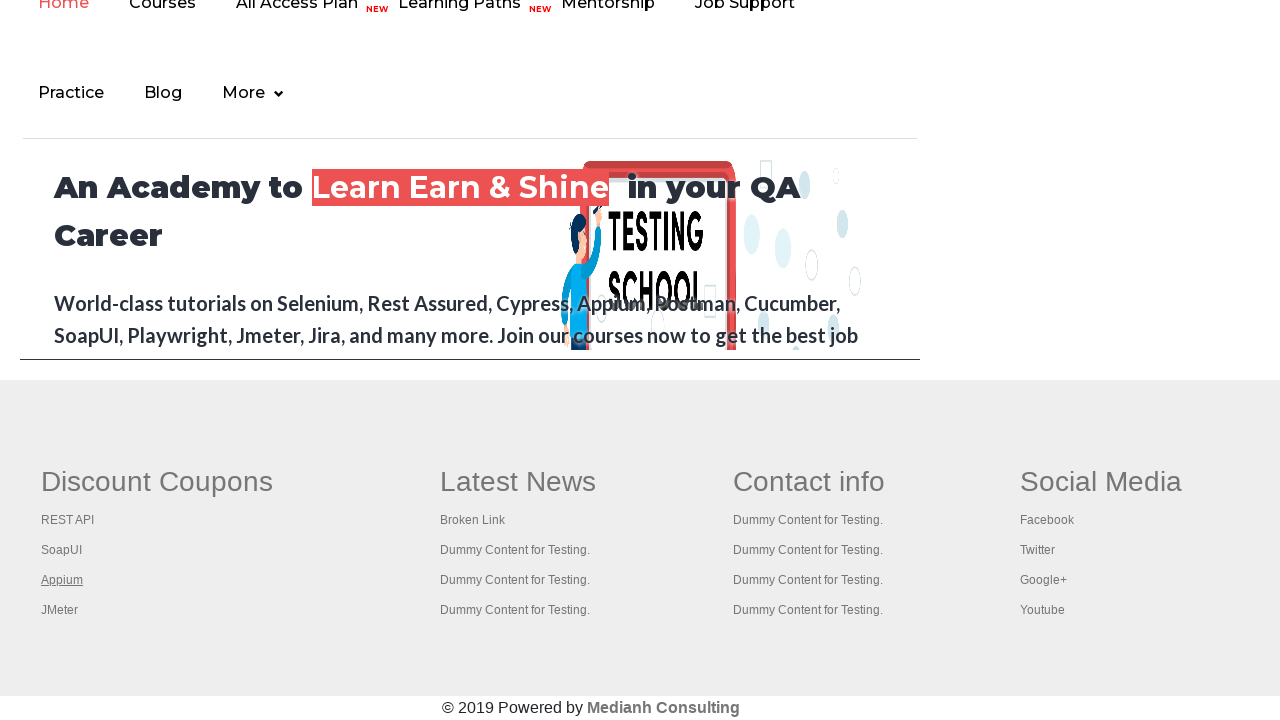

New page loaded, title: 
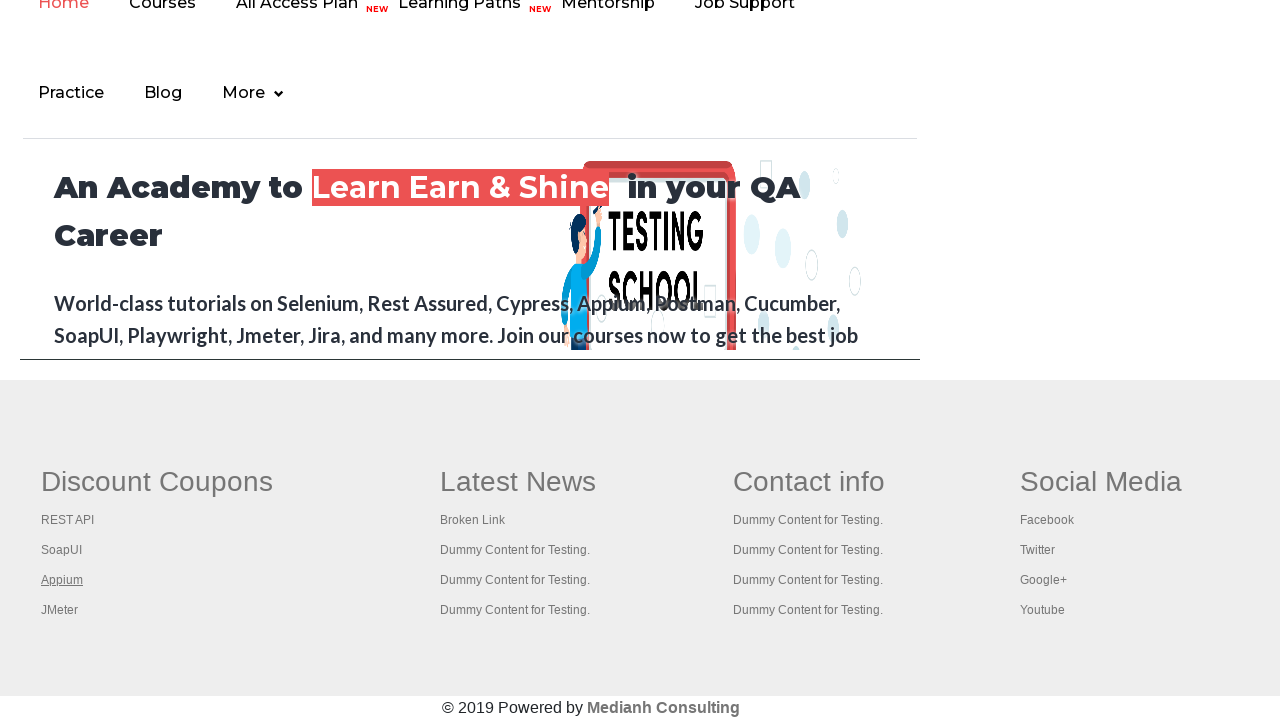

Closed new tab after verifying title
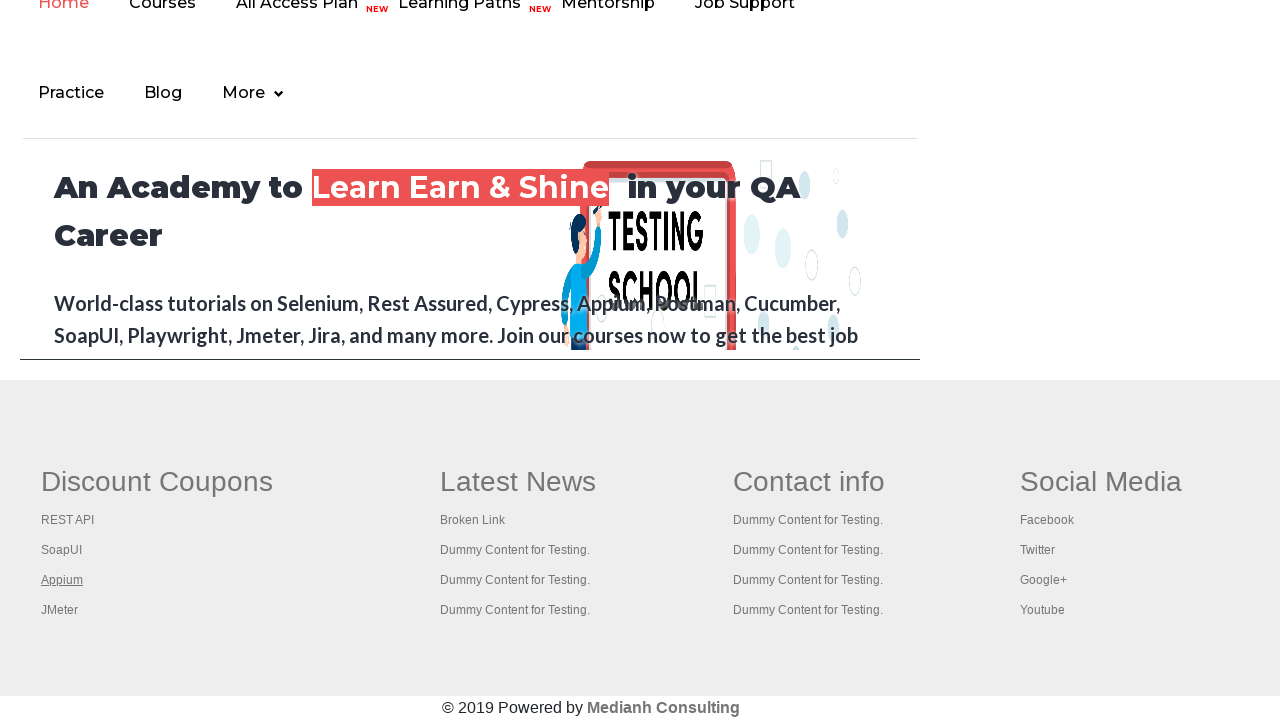

Located footer link at index 4
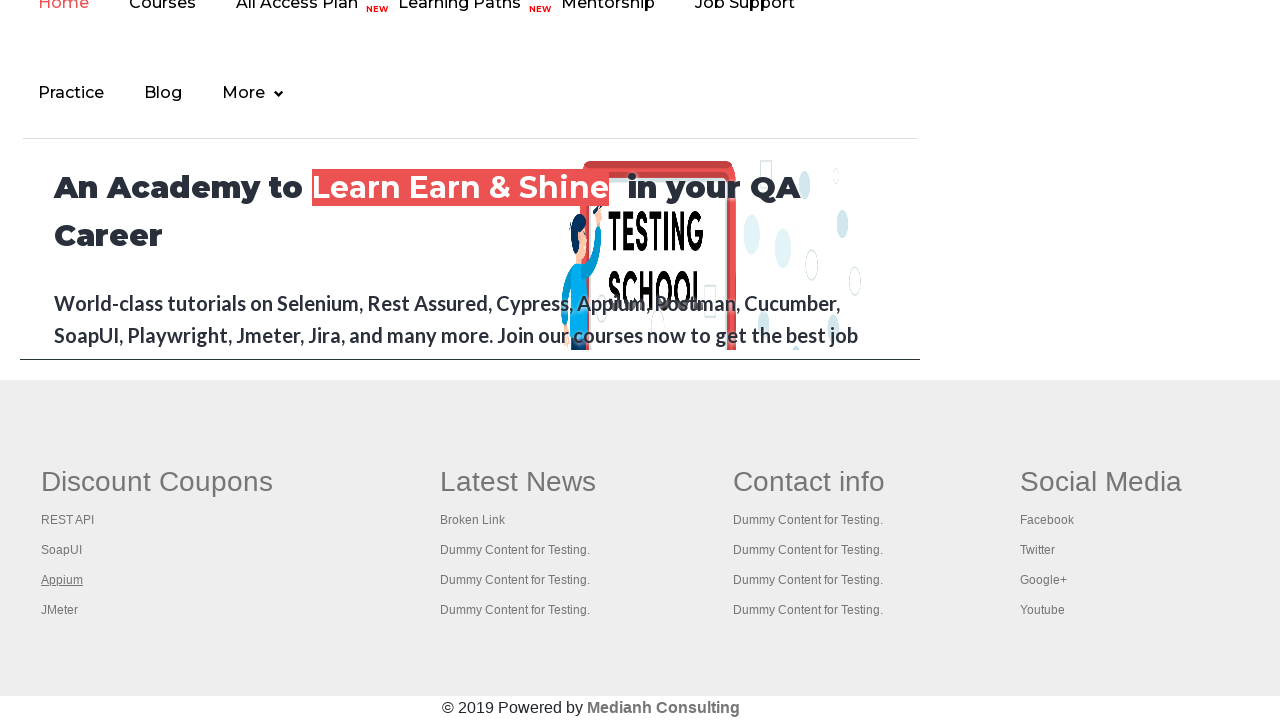

Opened footer link 4 in new tab with Ctrl+Click at (60, 610) on #gf-BIG >> xpath=//table/tbody/tr/td[1]/ul >> a >> nth=4
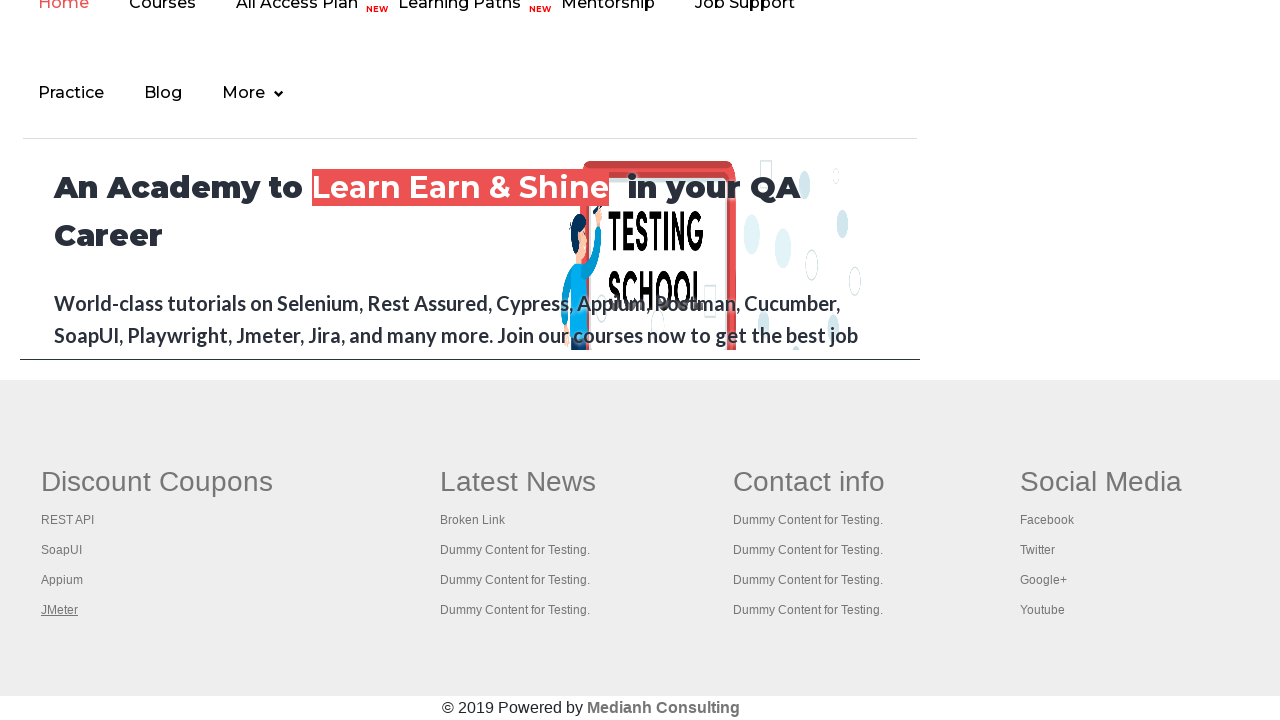

New page loaded, title: Apache JMeter - Apache JMeter™
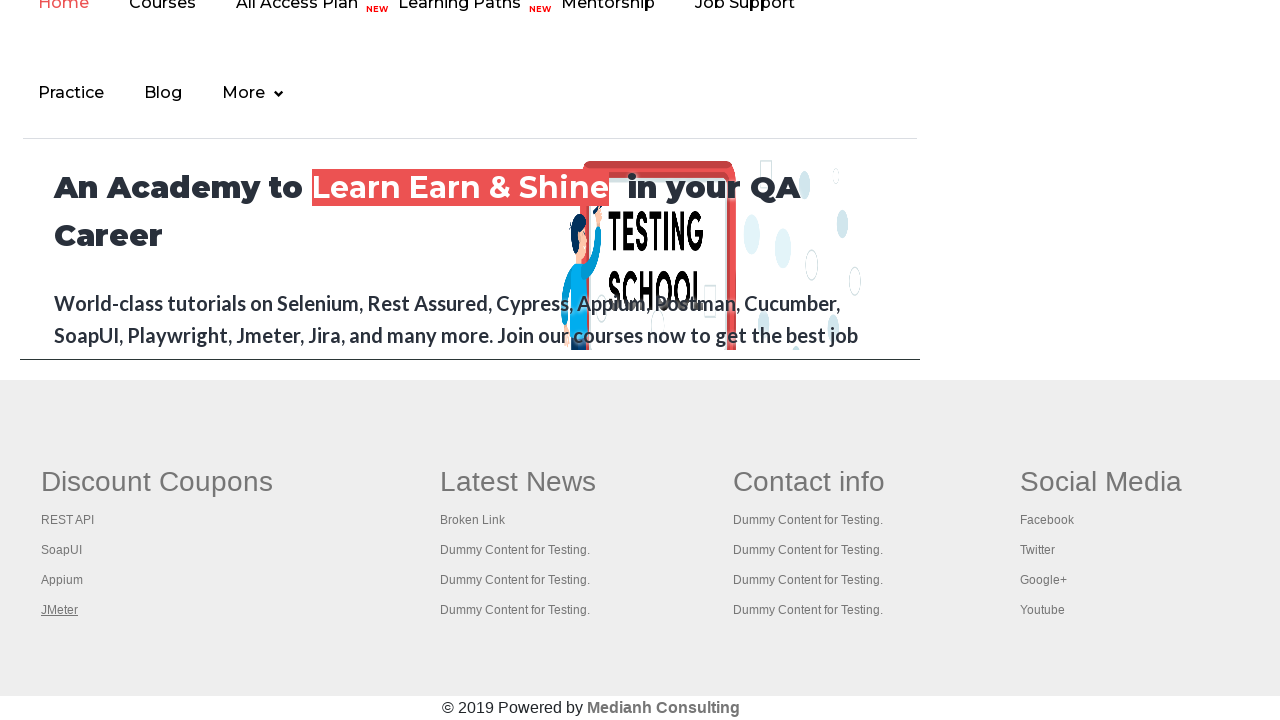

Closed new tab after verifying title
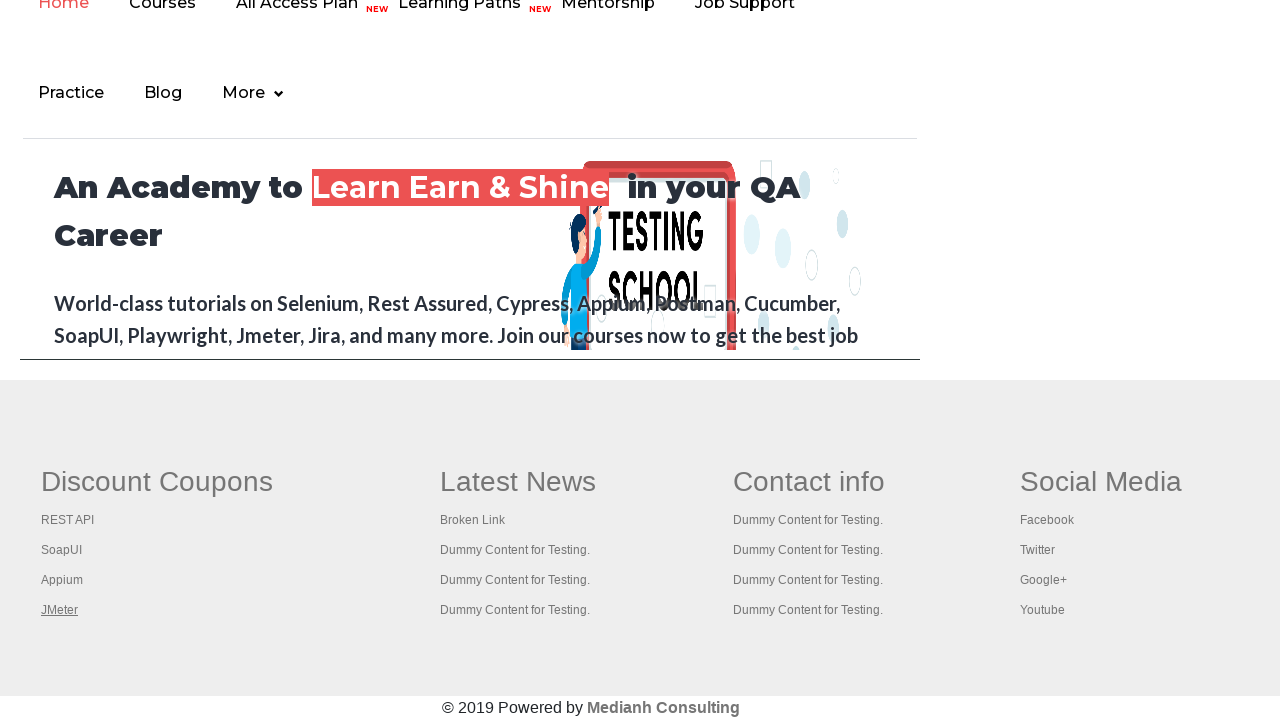

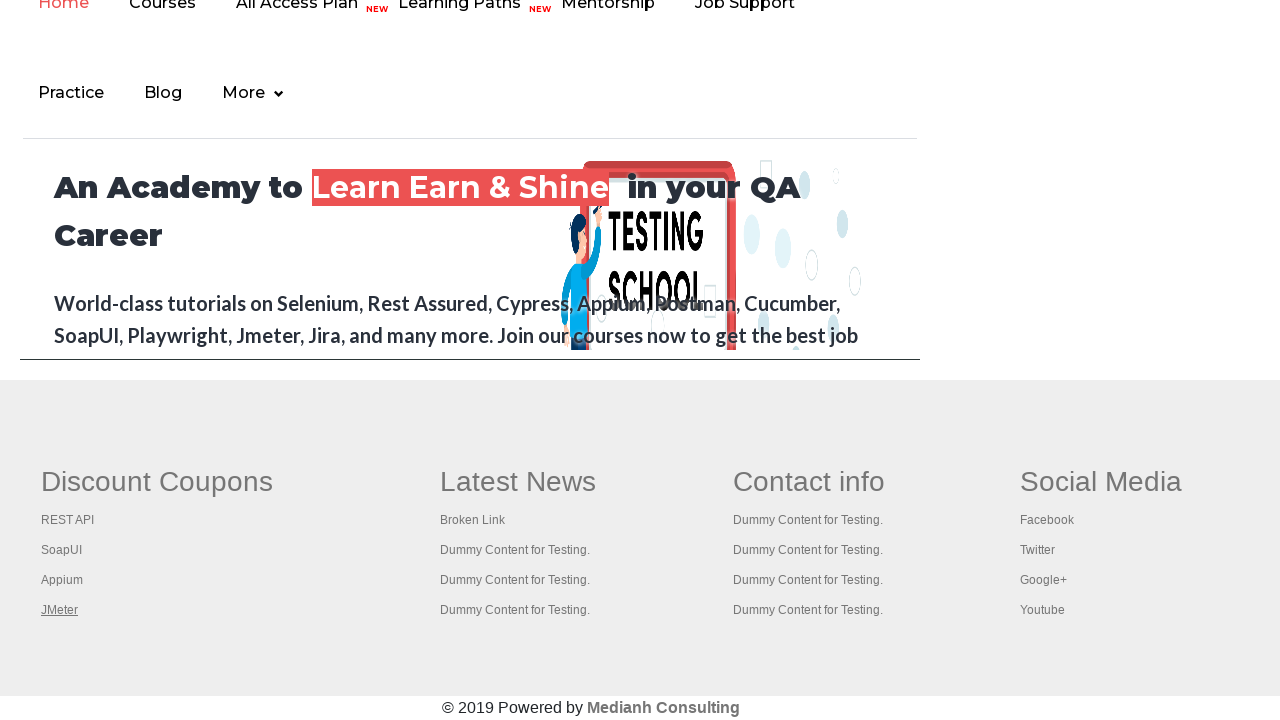